Tests keyboard input functionality by clicking on a name field and entering text

Starting URL: https://formy-project.herokuapp.com/keypress

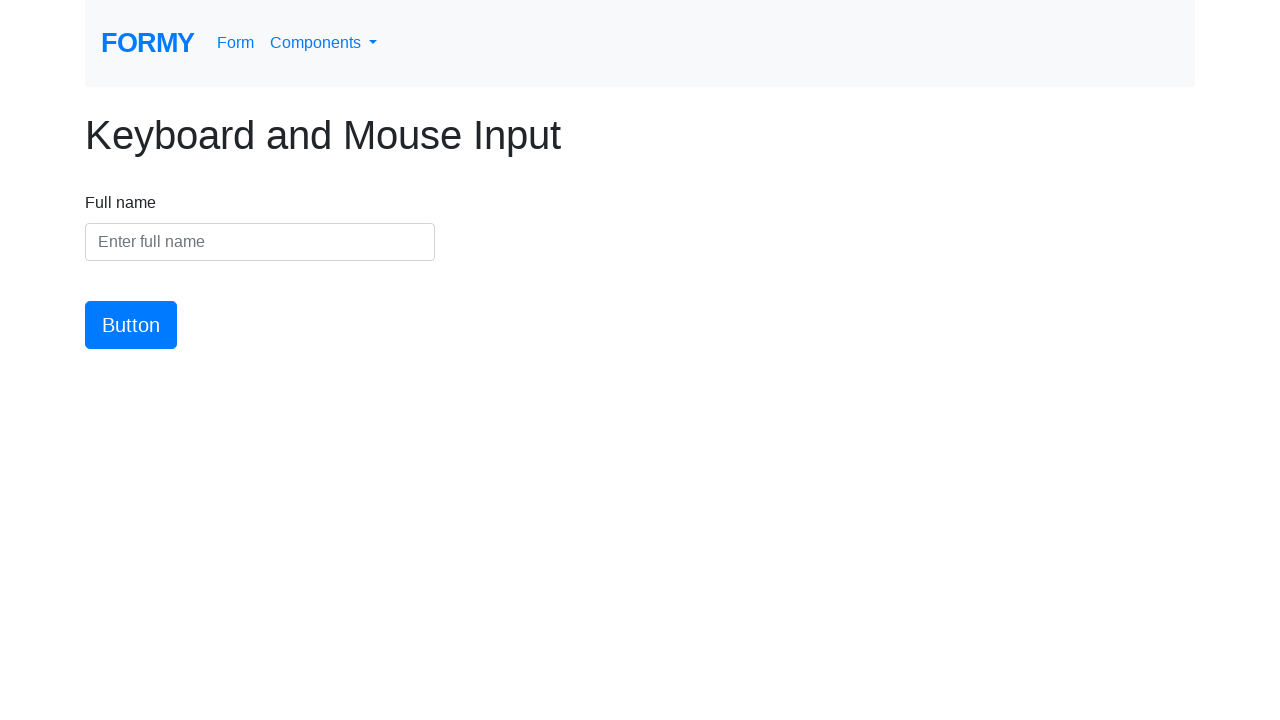

Clicked on the name input field at (260, 242) on #name
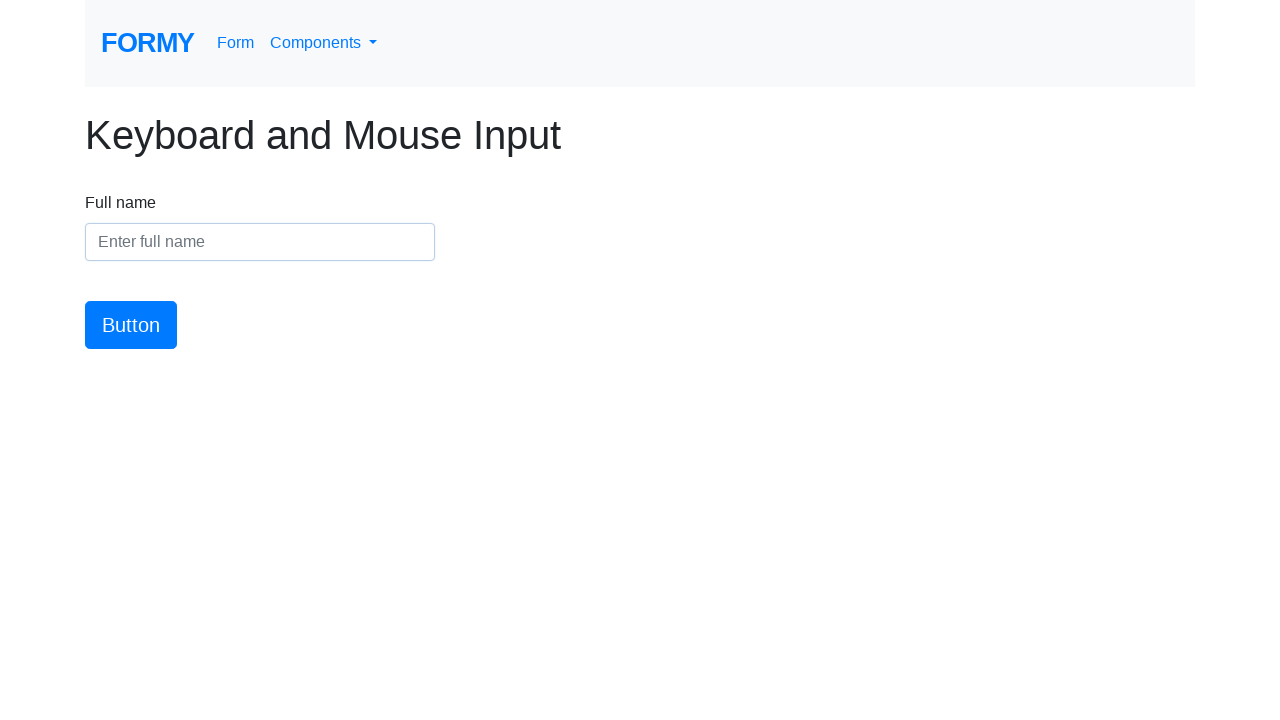

Entered text 'my name is nemesis' into the name field on #name
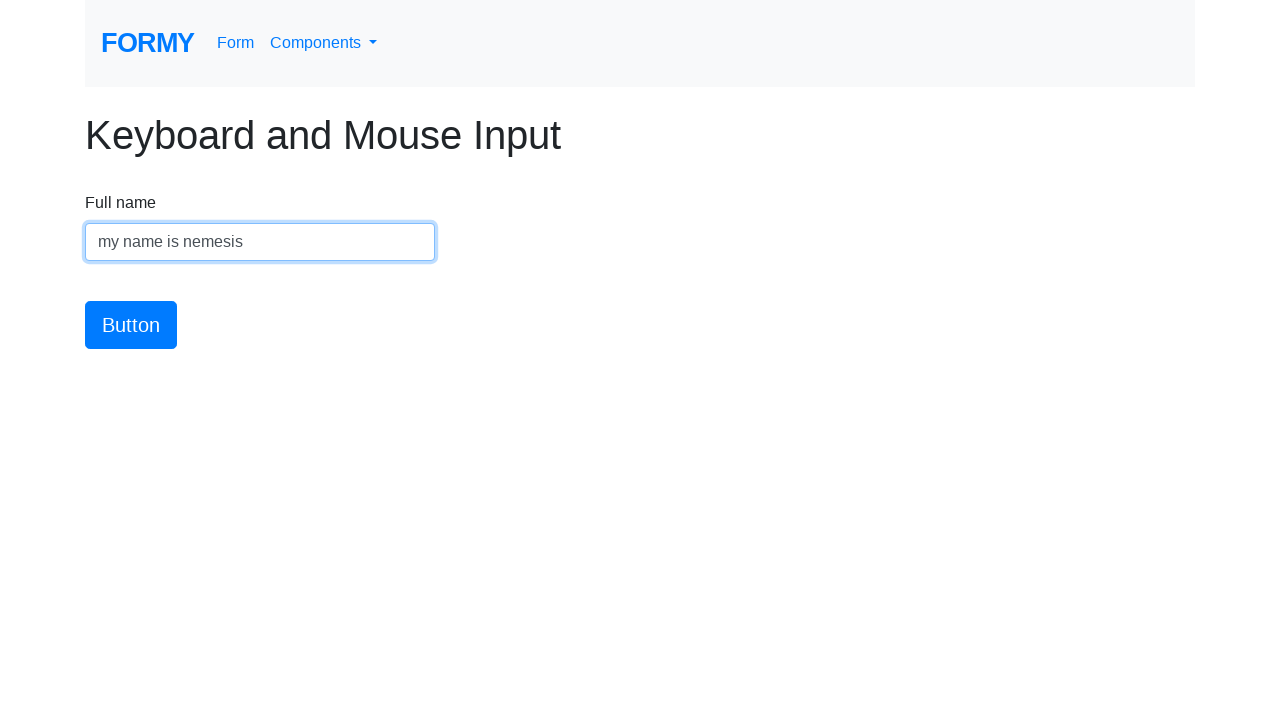

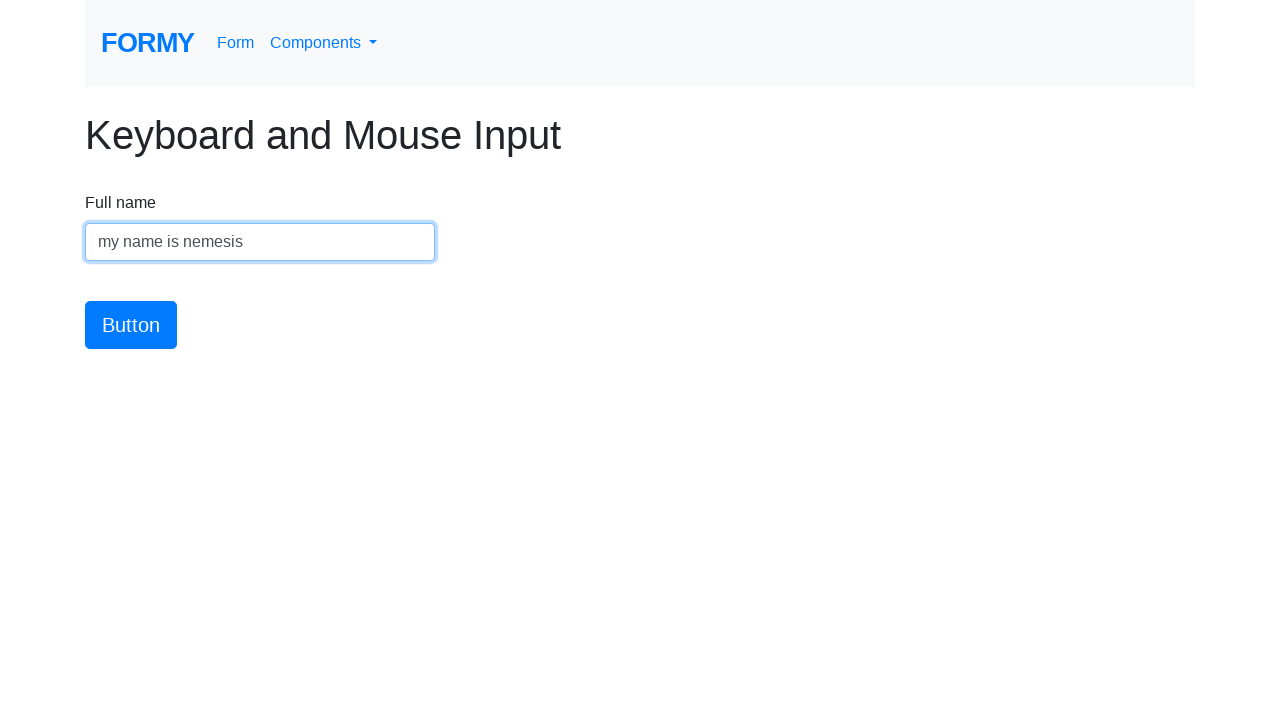